Searches for "Apples" on BigBasket and selects "Apple - Royal Gala Economy" from the search suggestions

Starting URL: https://www.bigbasket.com

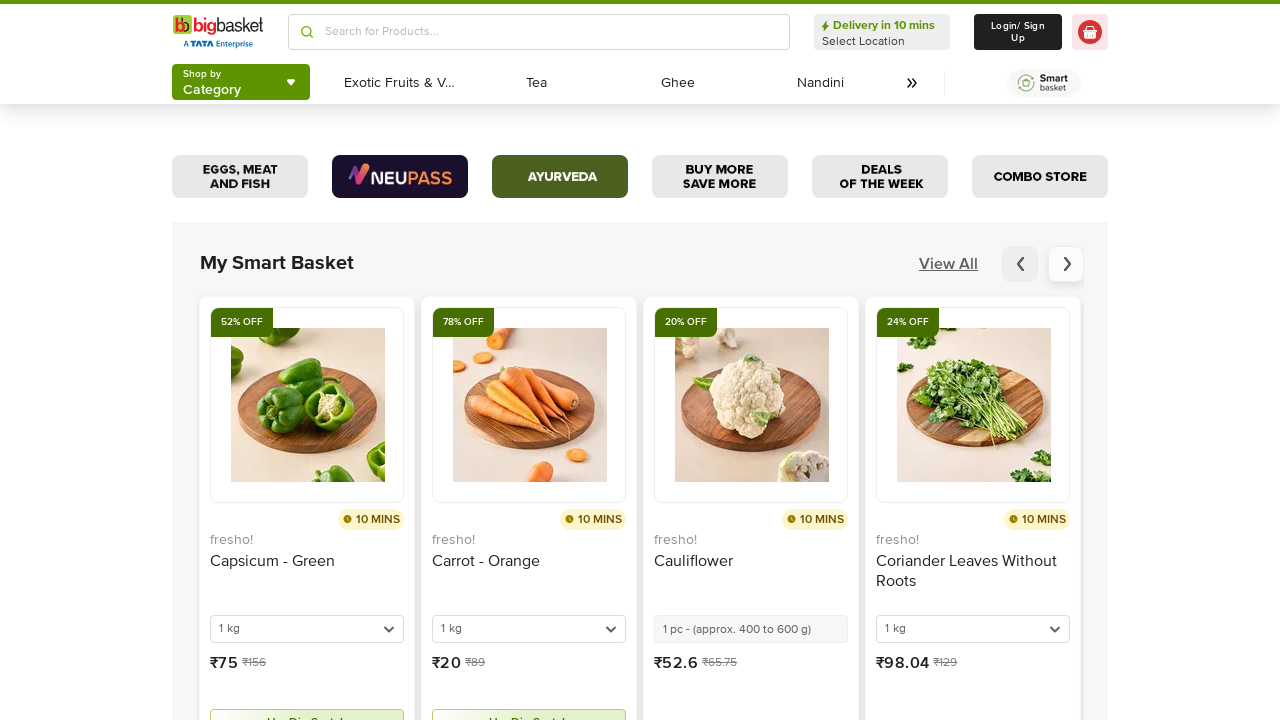

Filled search box with 'Apples' on (//input[@placeholder='Search for Products...'])[2]
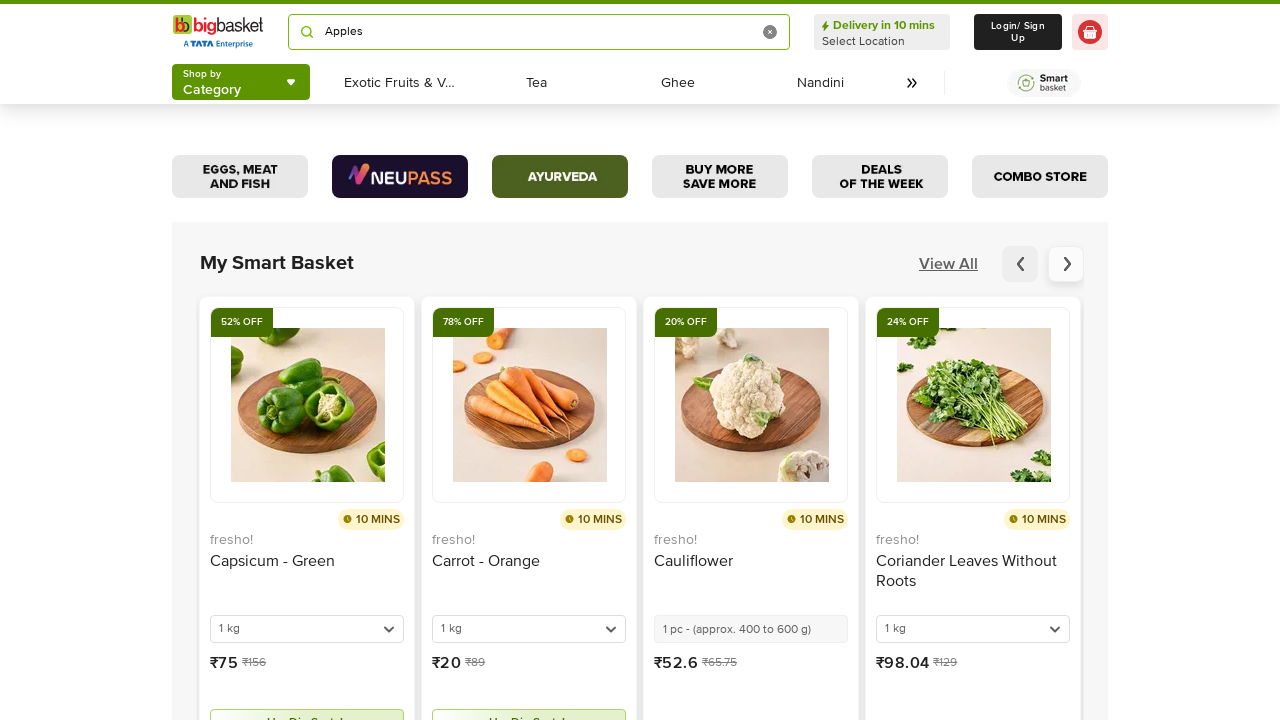

Search suggestions appeared
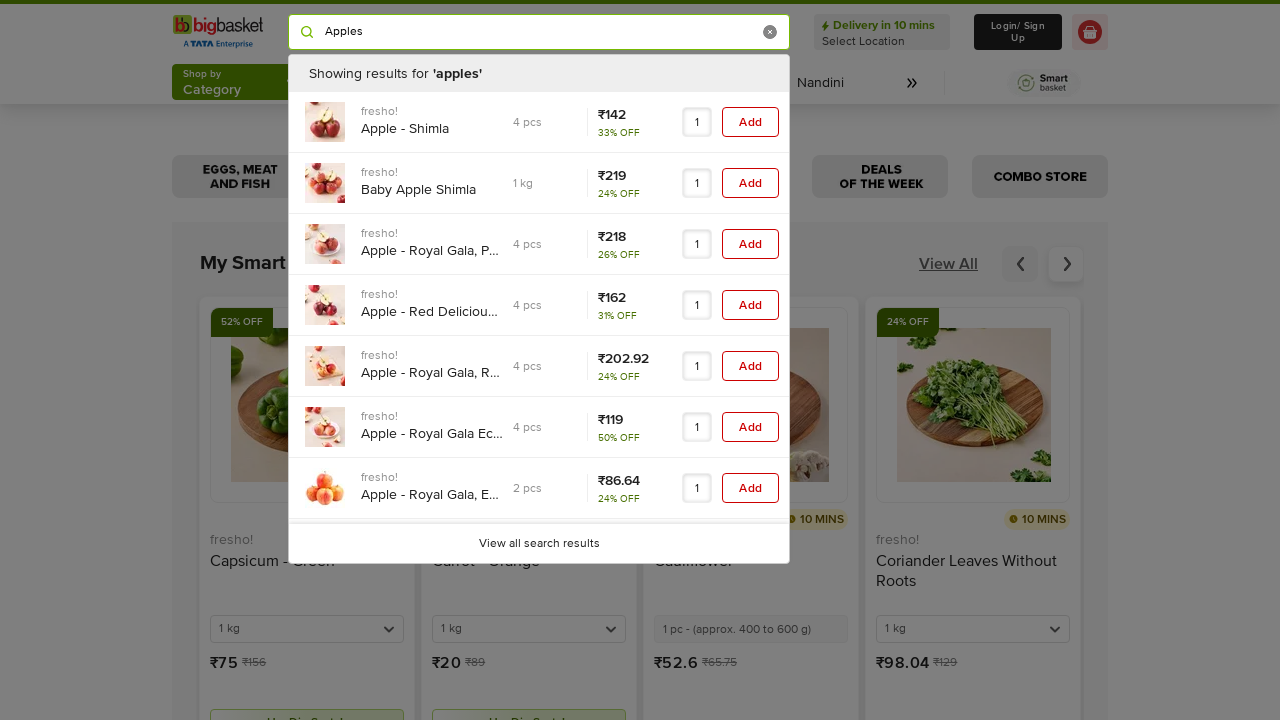

Retrieved all search suggestions
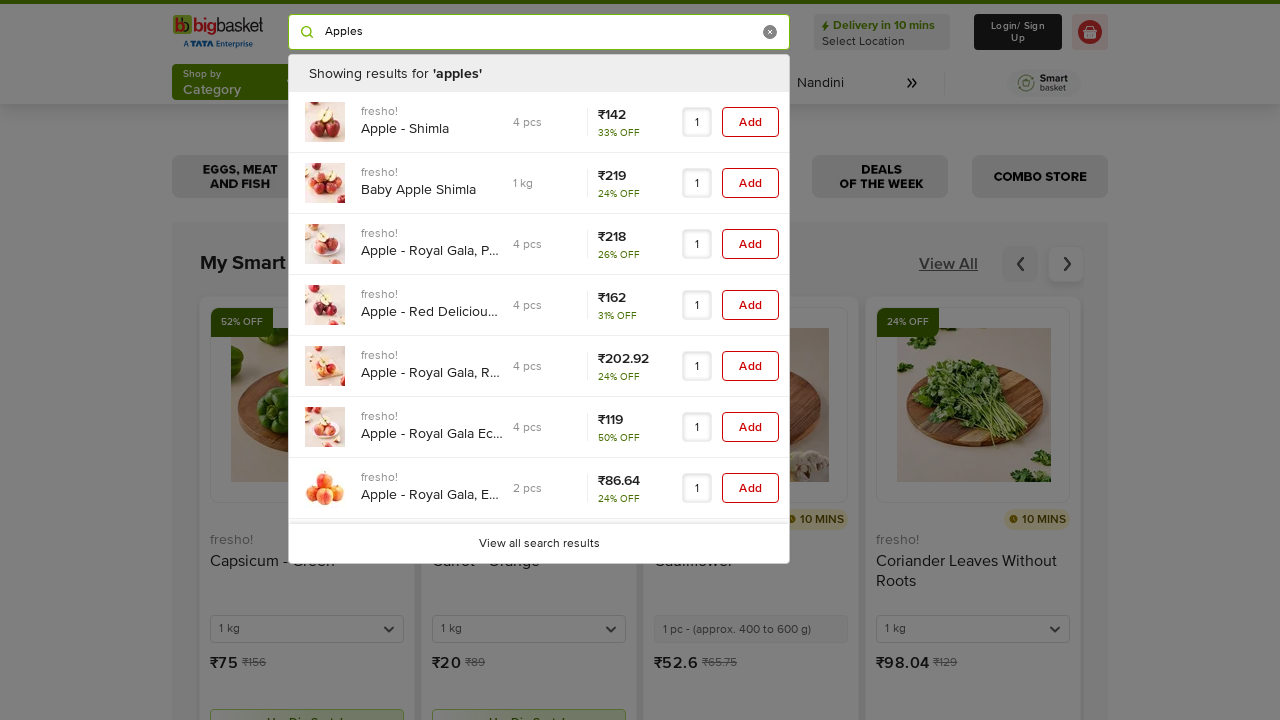

Clicked on 'Apple - Royal Gala Economy' from search suggestions at (432, 427) on xpath=//div[@class='flex-1 flex items-center mr-2.5 overflow-hidden'] >> nth=5
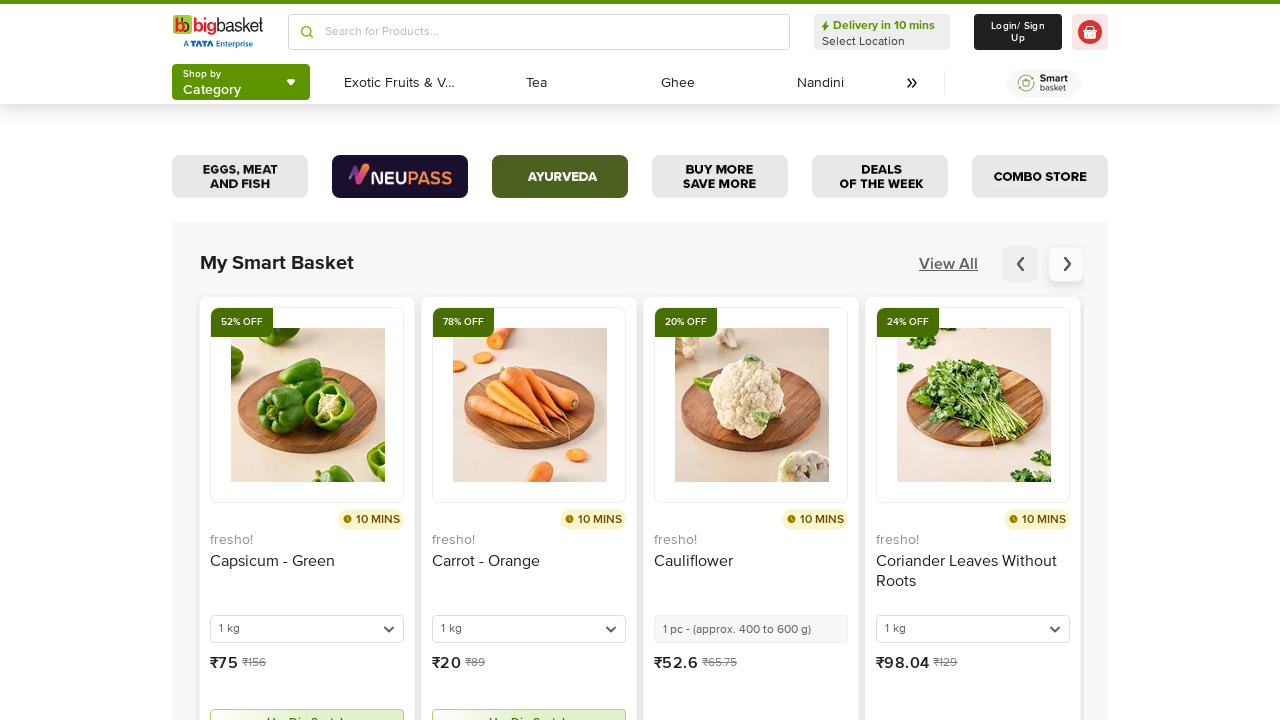

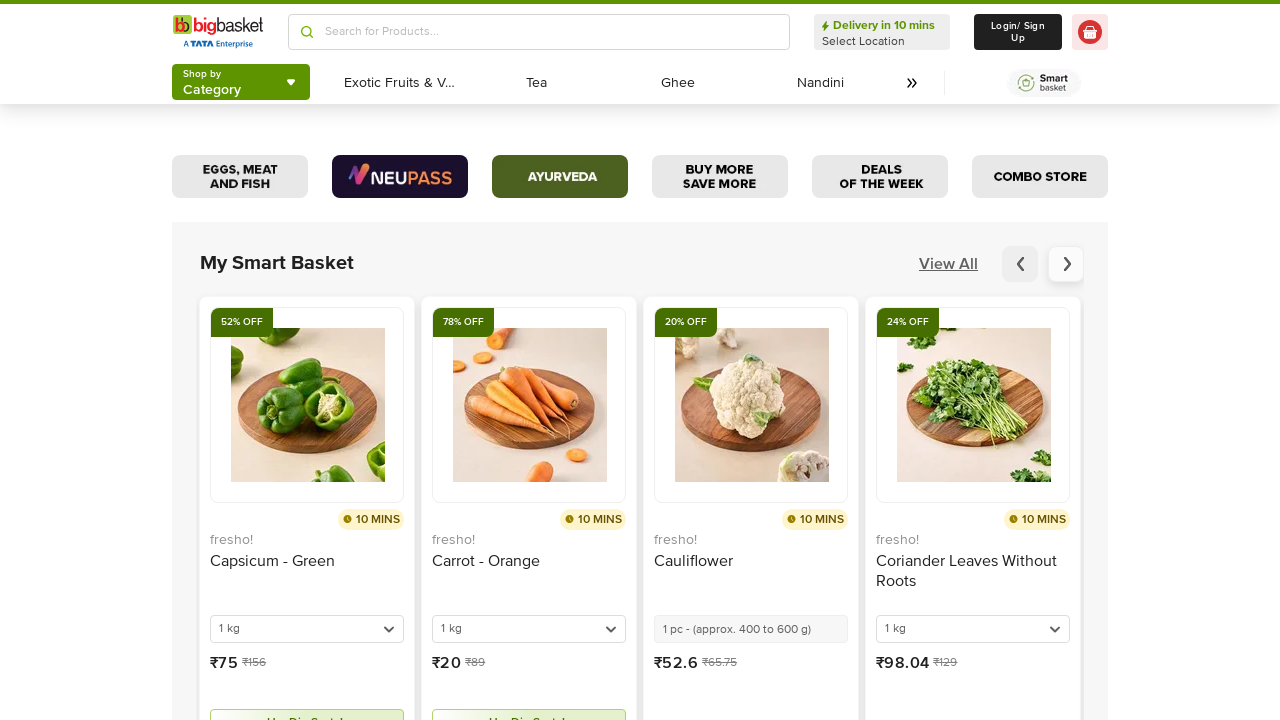